Tests valid 5-digit zip code submission on registration form

Starting URL: https://www.sharelane.com/cgi-bin/register.py

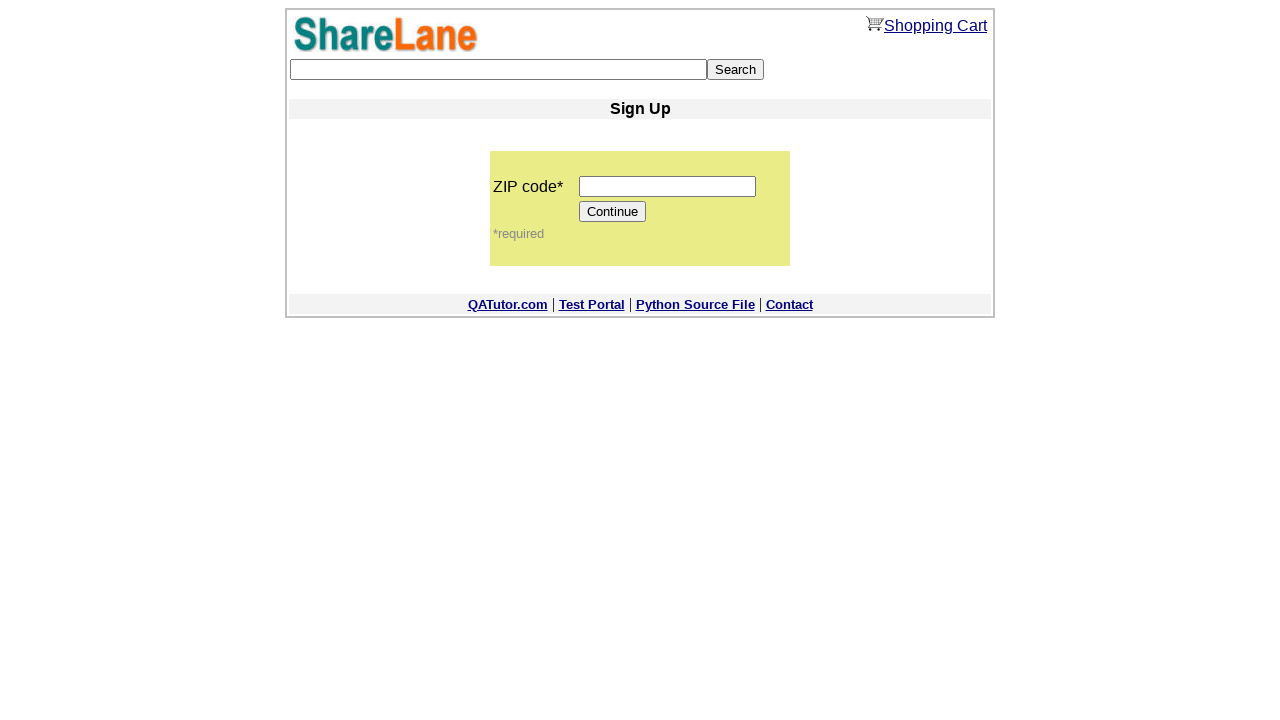

Entered valid 5-digit zip code '11111' into zip code field on input[name='zip_code']
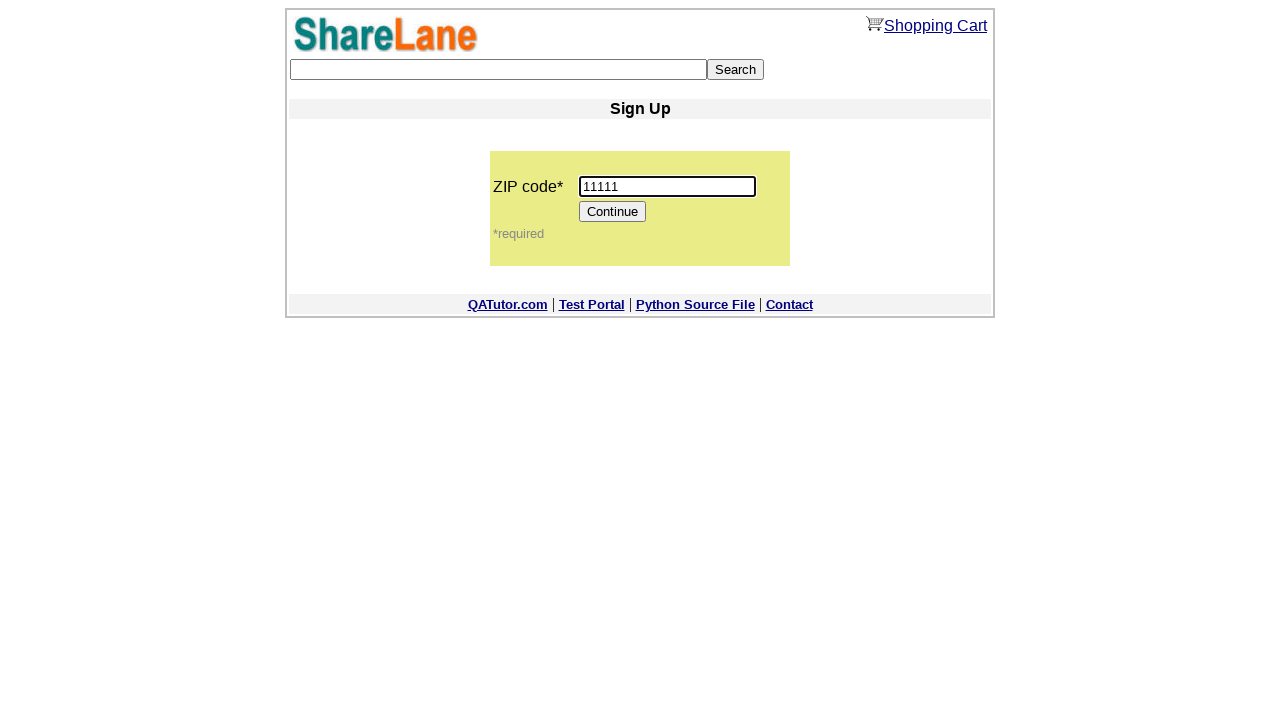

Clicked Continue button to proceed with registration at (613, 212) on input[value='Continue']
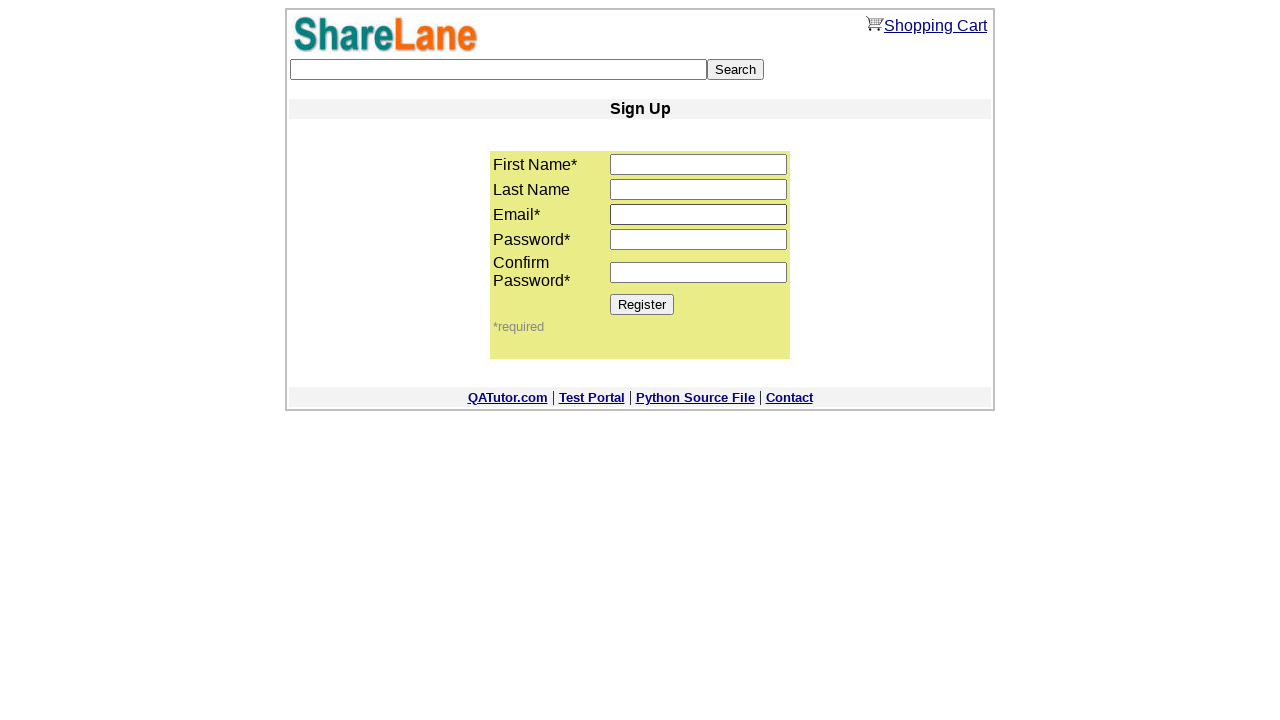

Register button appeared on next page, confirming zip code was accepted
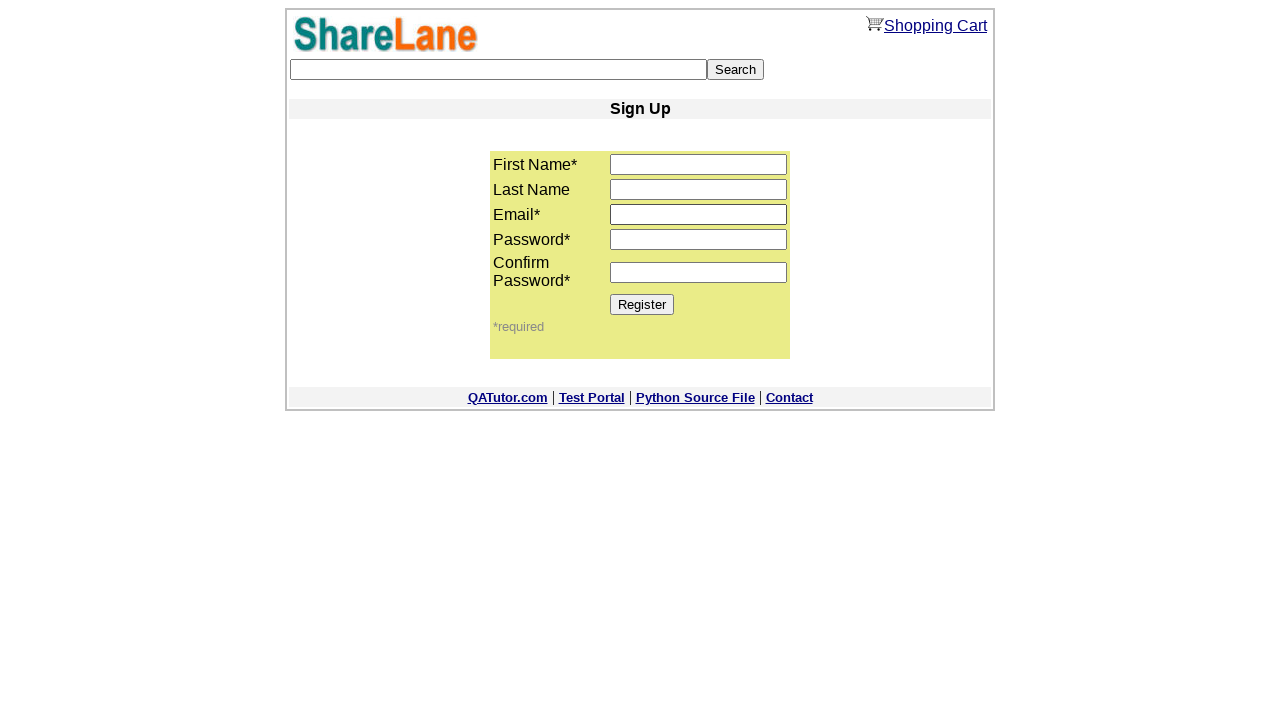

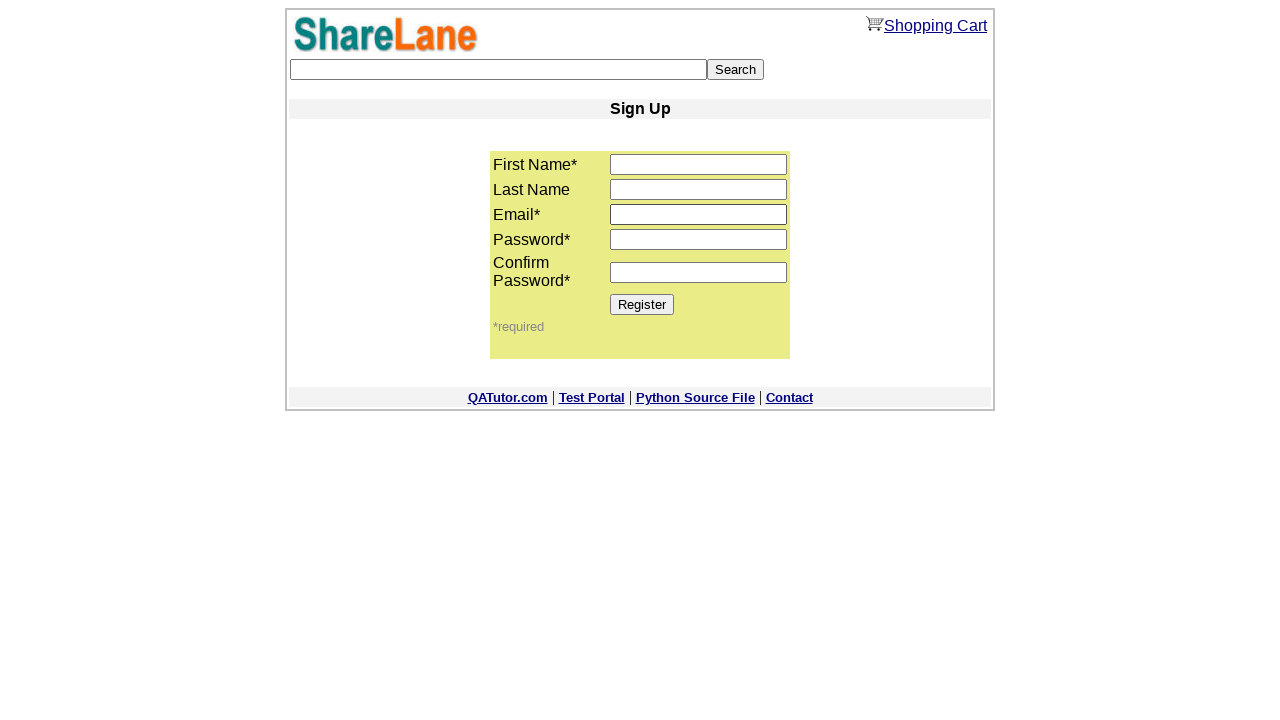